Tests e-commerce cart functionality by adding a product to the cart and then removing it, verifying the cart becomes empty

Starting URL: https://www.bstackdemo.com/

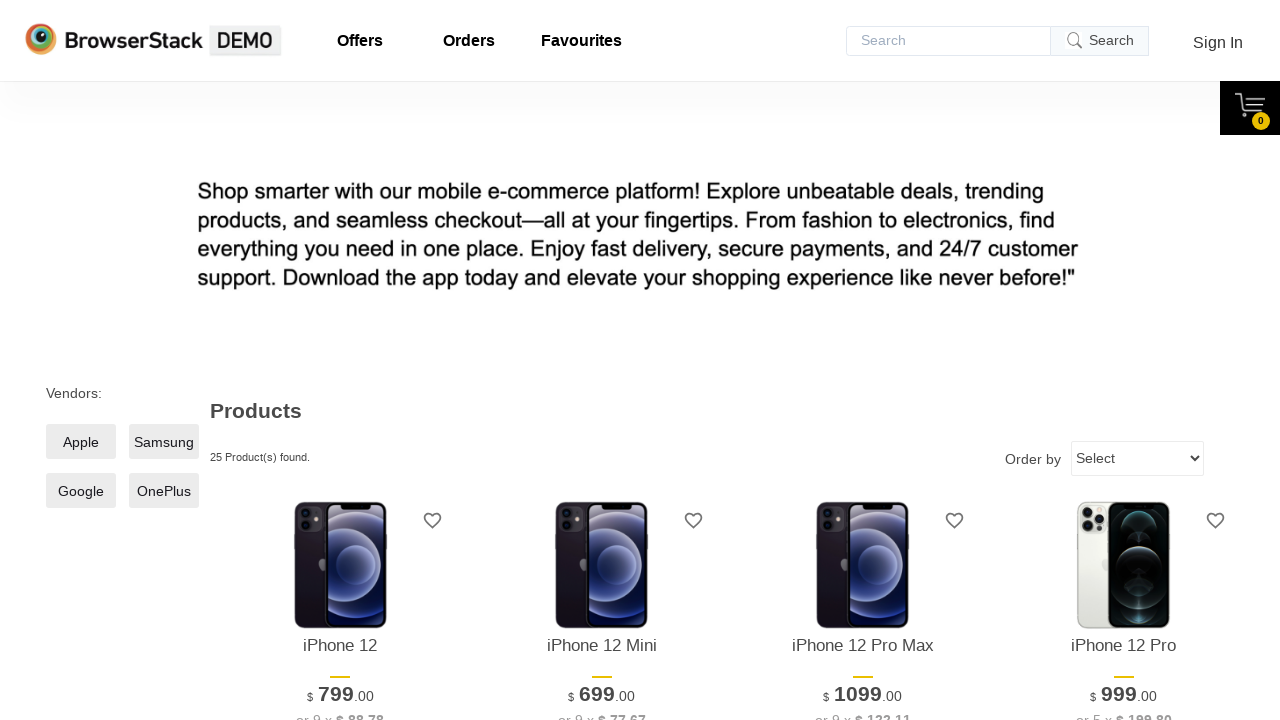

Clicked 'Add to Cart' button for the 4th product at (1124, 361) on (//*[@class='shelf-item__buy-btn'])[4]
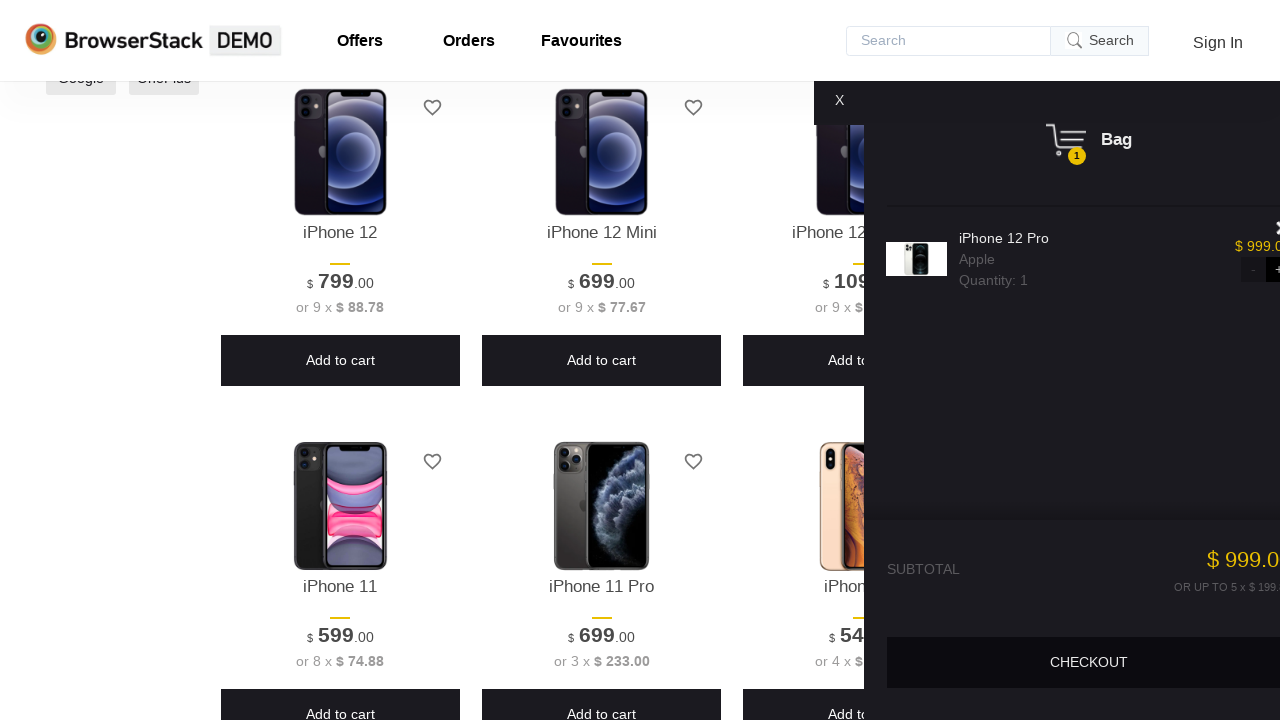

Cart updated and remove button appeared
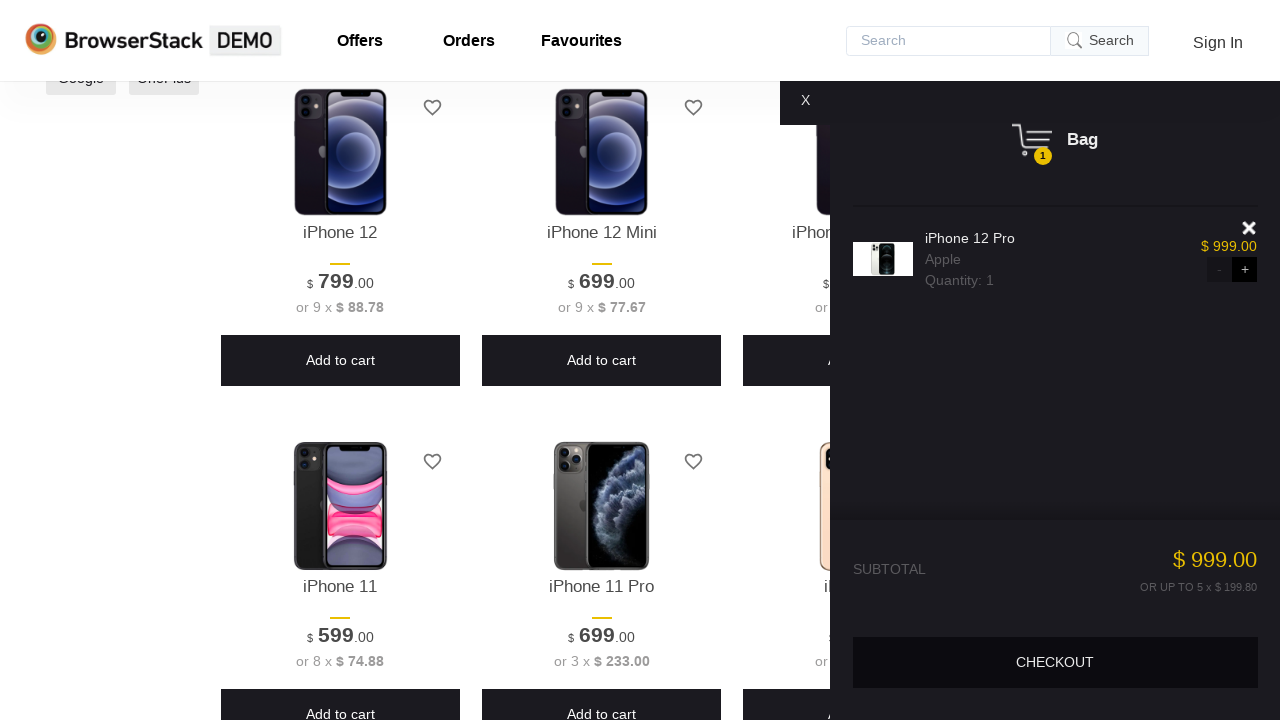

Clicked remove button to delete product from cart at (1250, 228) on .shelf-item__del
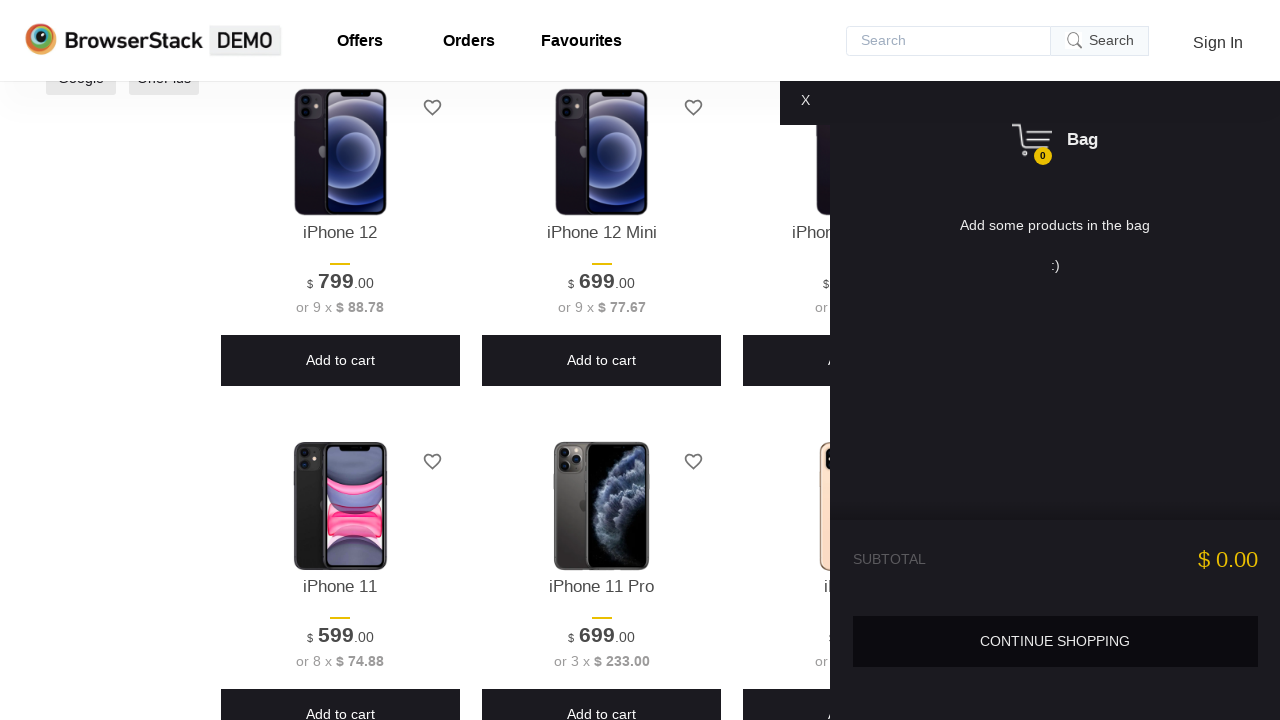

Empty cart message appeared, verifying cart is empty
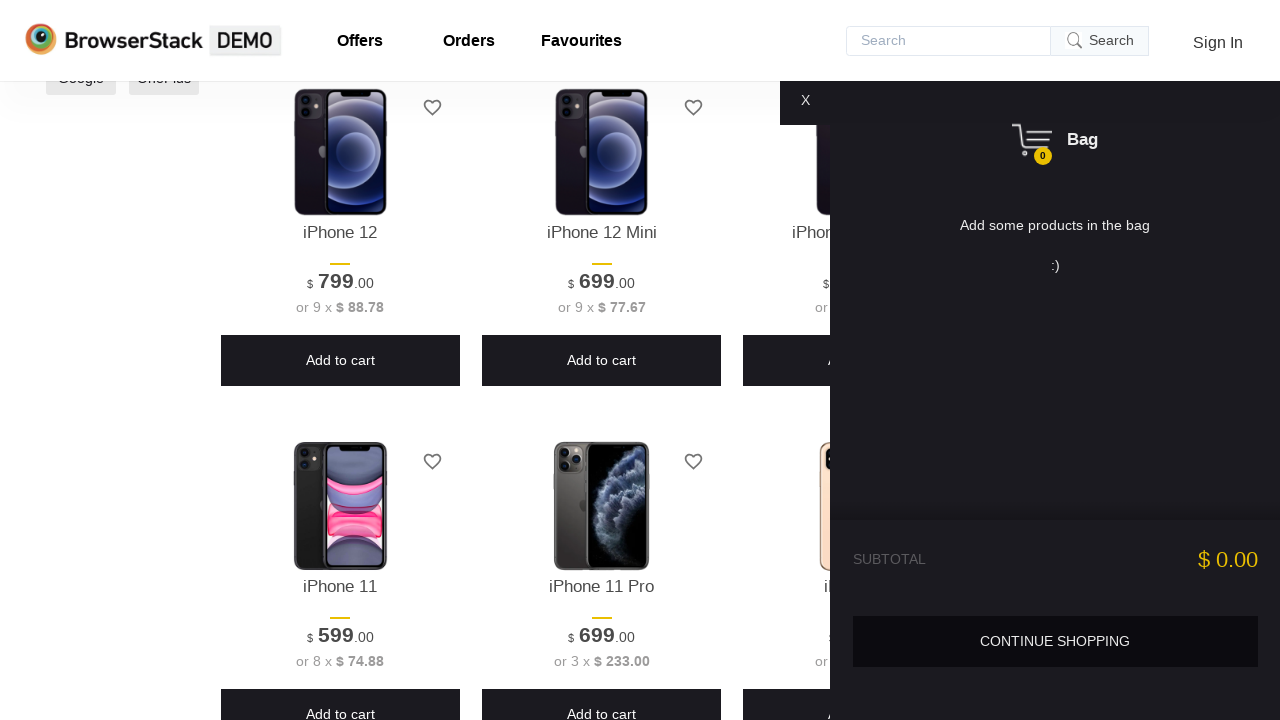

Clicked on empty cart area to continue shopping at (1055, 245) on .shelf-empty
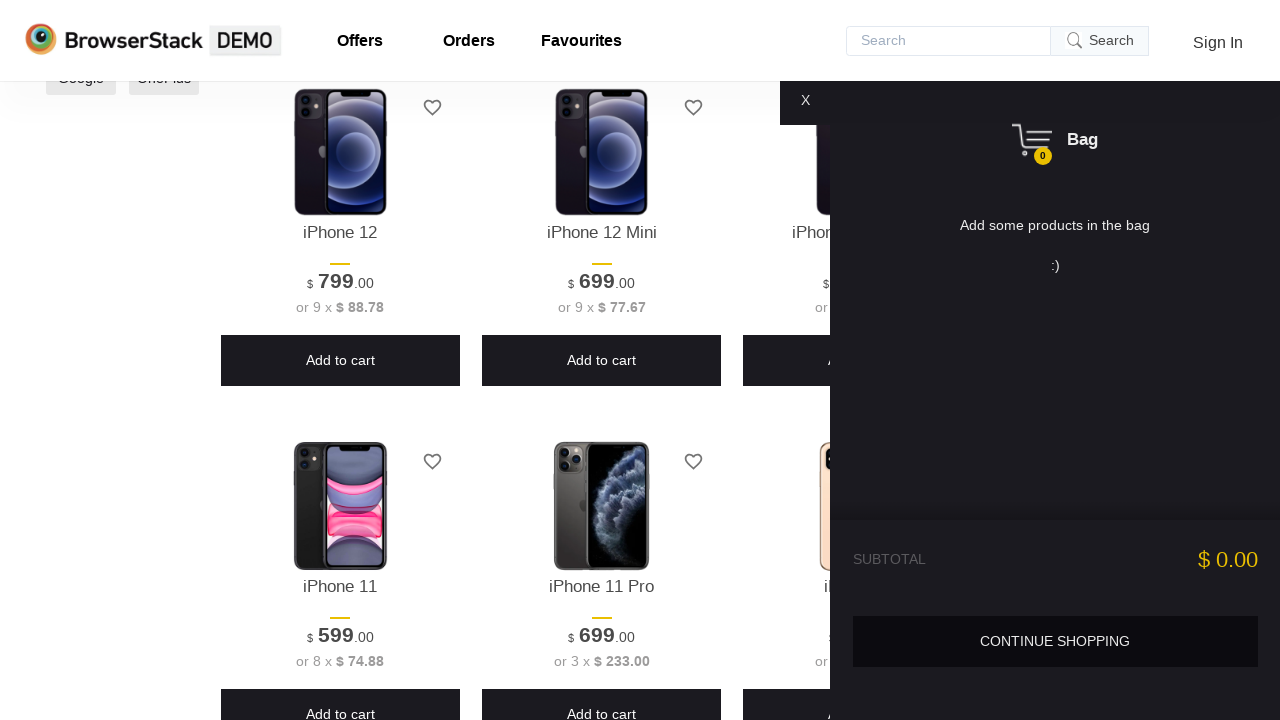

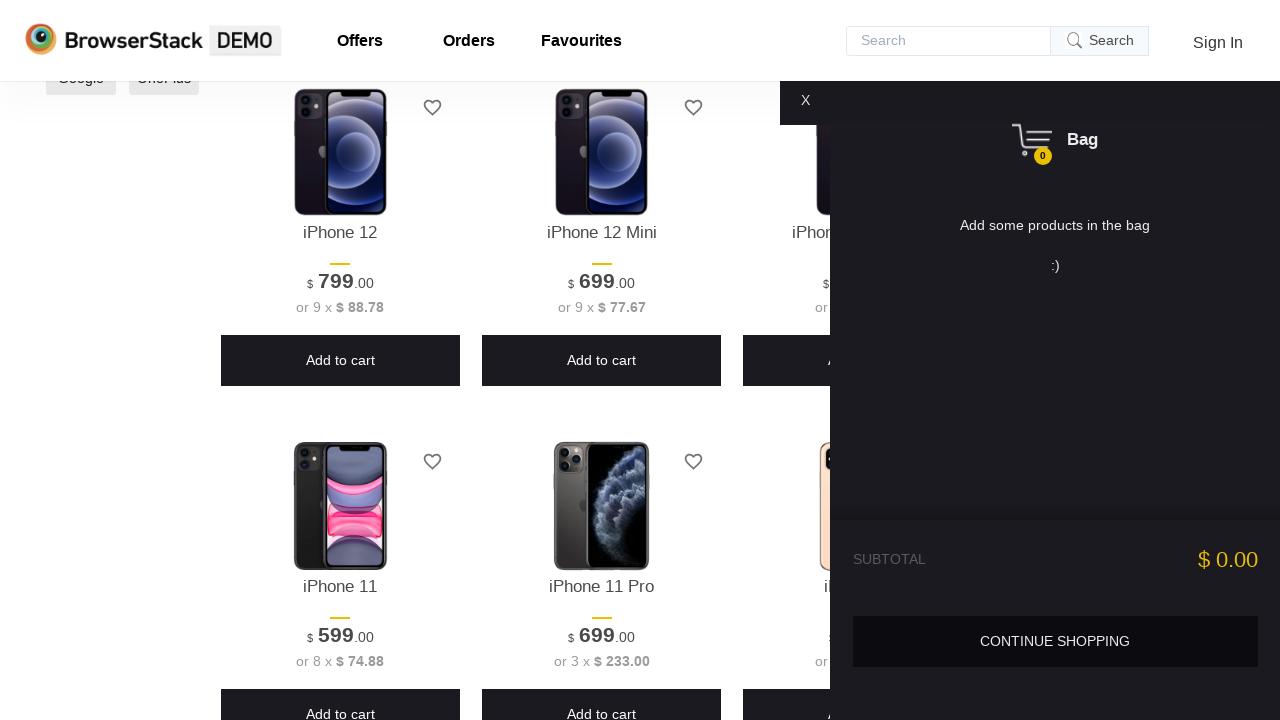